Tests dropdown selection by iterating through options and clicking on the desired country (Bolivia)

Starting URL: https://www.orangehrm.com/en/contact-sales/

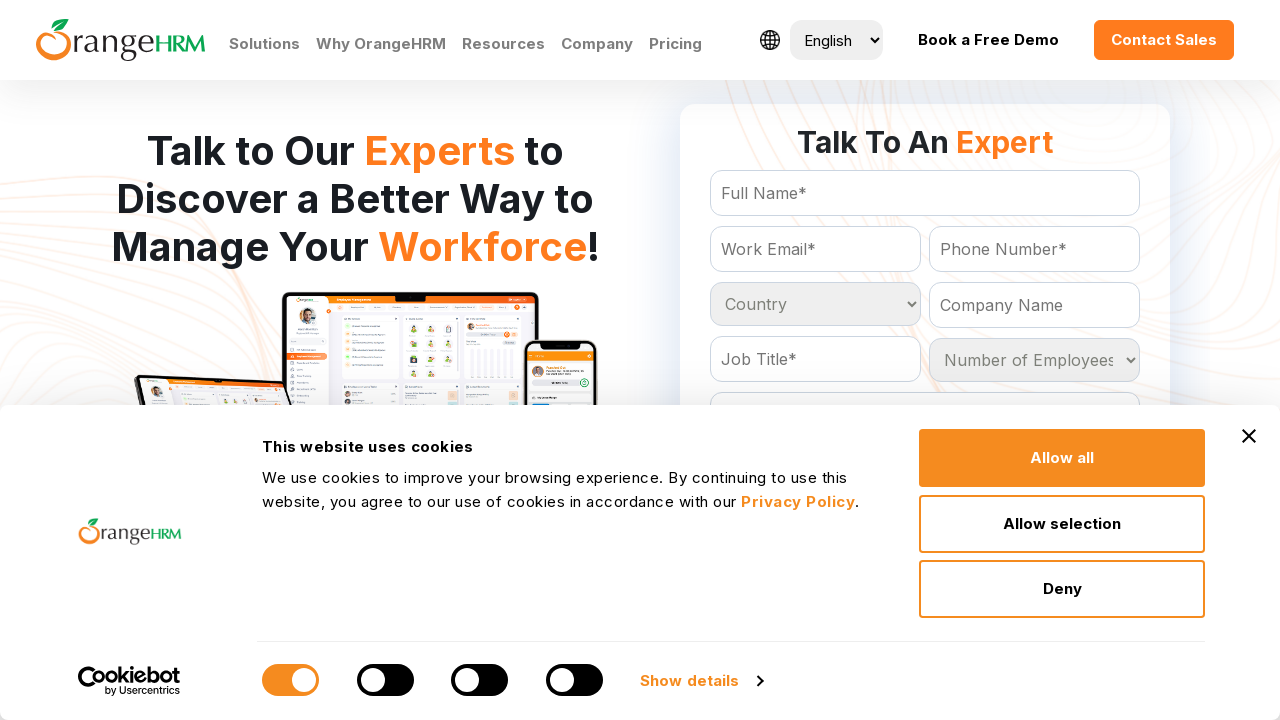

Country dropdown became visible
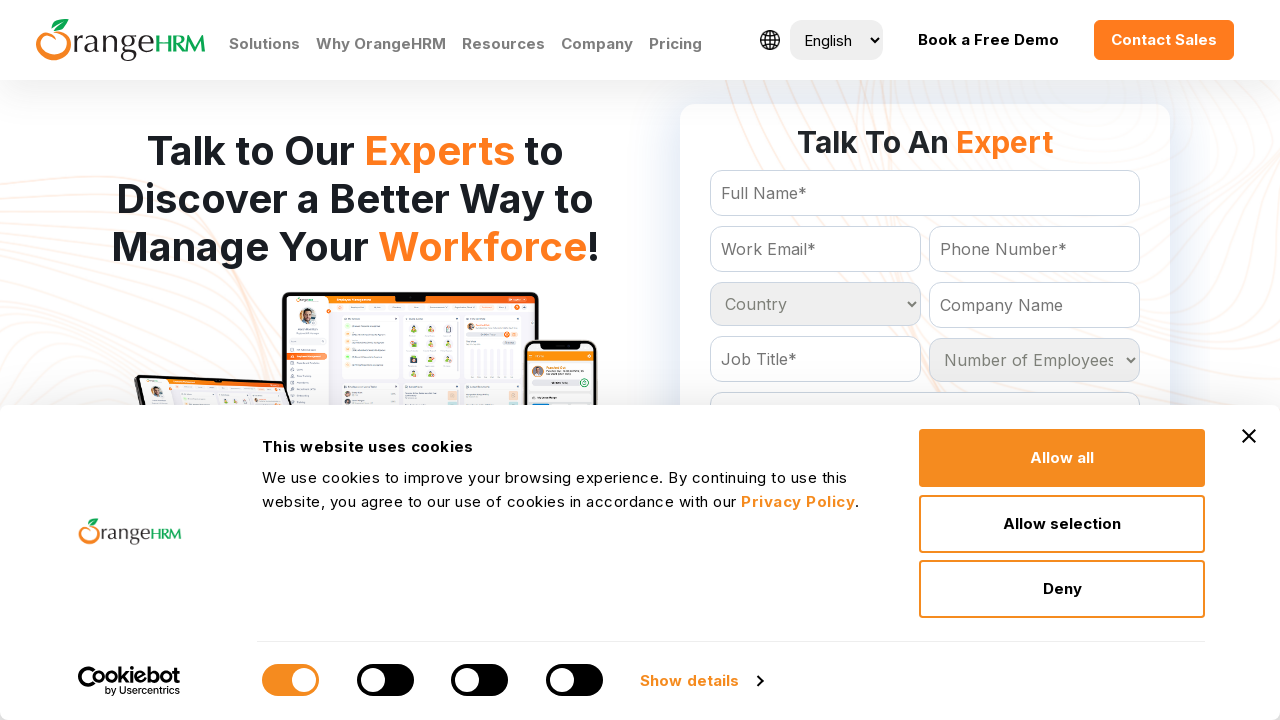

Selected Bolivia from the country dropdown on #Form_getForm_Country
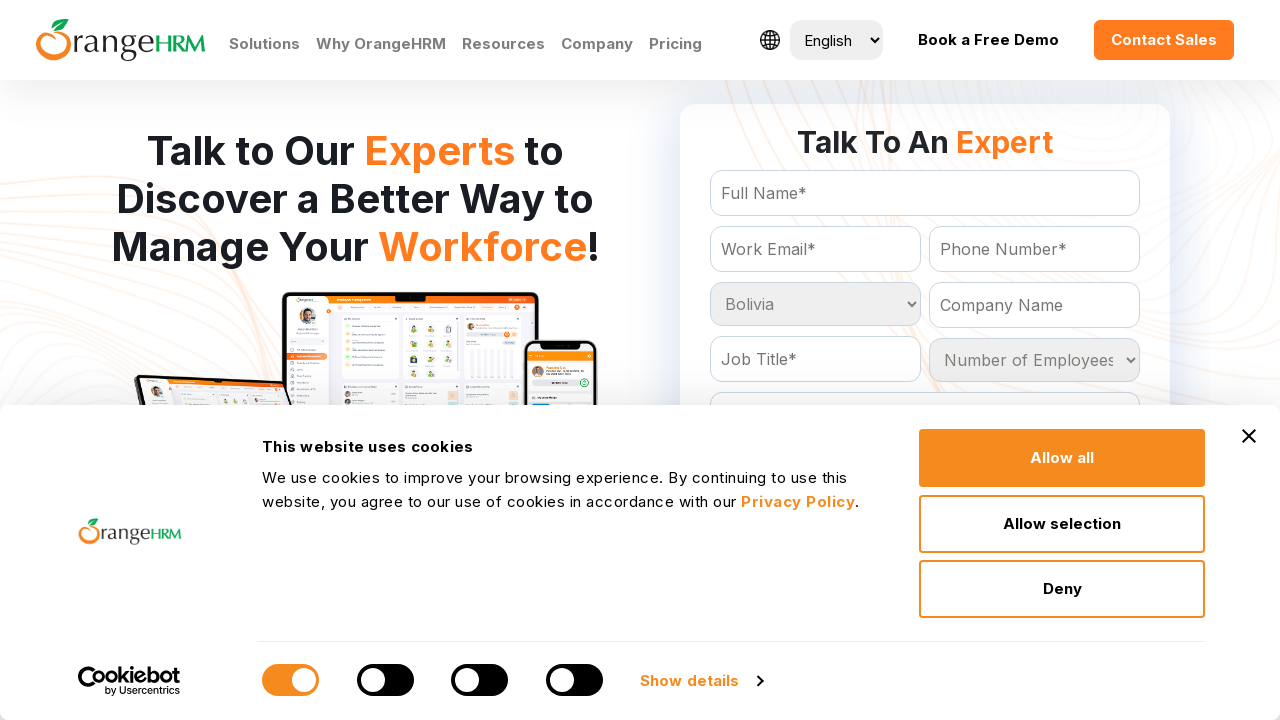

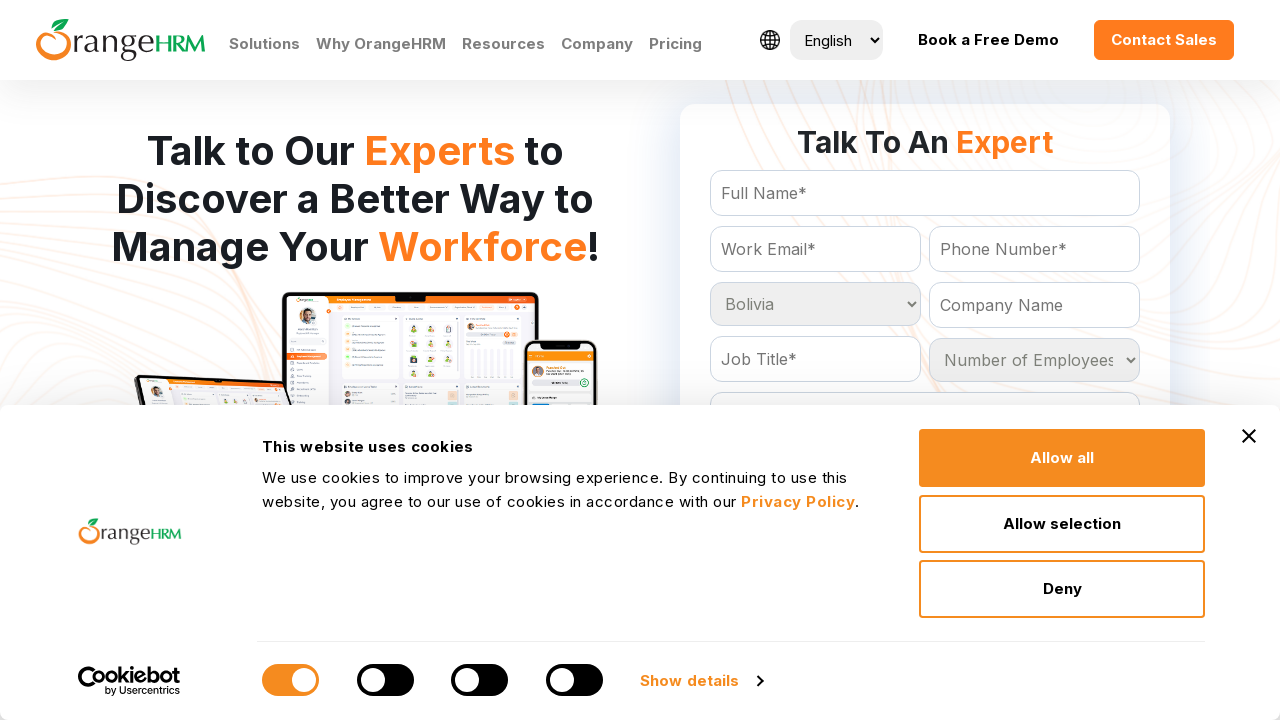